Tests the train search functionality on erail.in by selecting date-only option, entering source station (Chennai Egmore) and destination station (Madurai), and verifying train results are displayed.

Starting URL: https://erail.in/

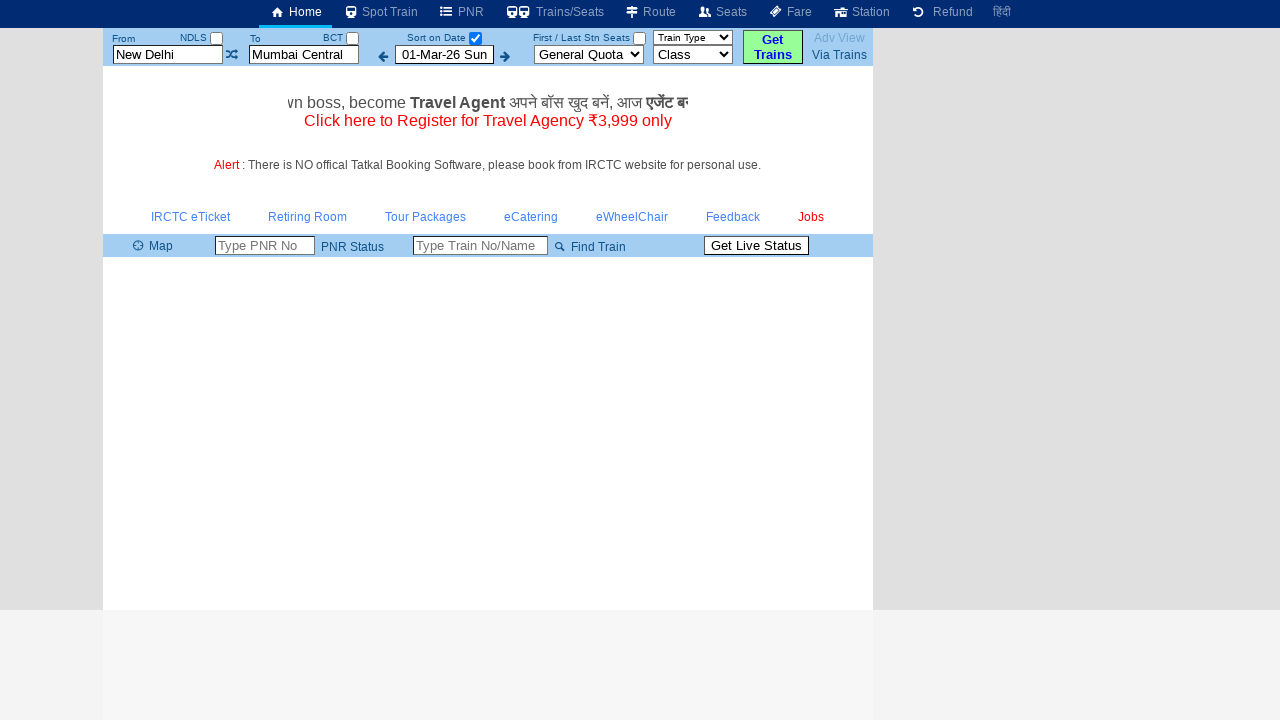

Clicked 'Select Date Only' checkbox at (475, 38) on input#chkSelectDateOnly
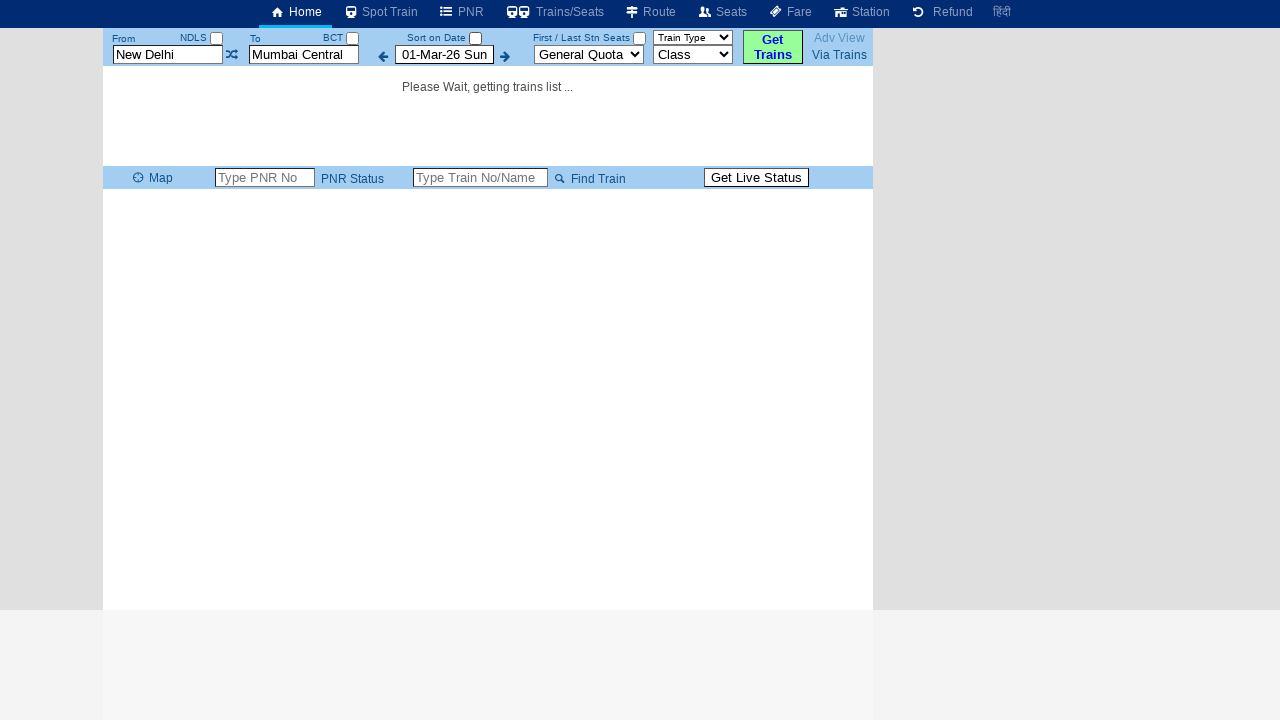

Cleared 'From' station field on input#txtStationFrom
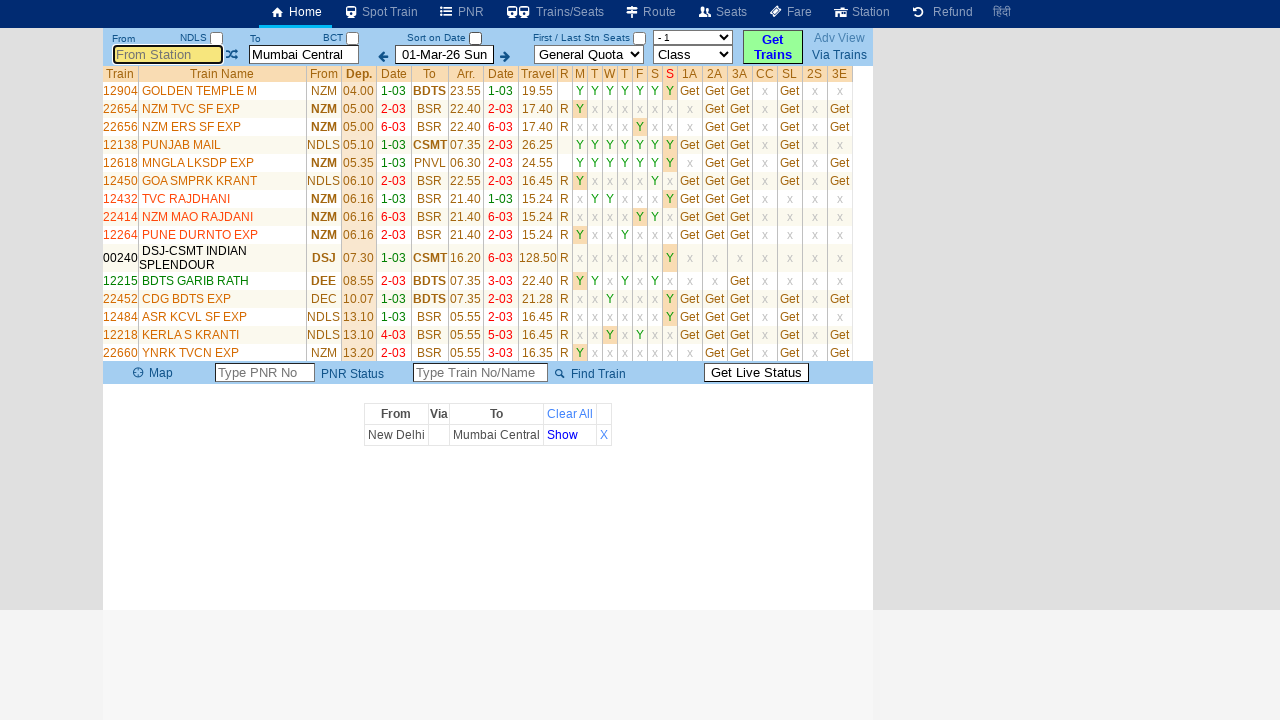

Filled 'From' station field with 'Chennai Egmore' on input#txtStationFrom
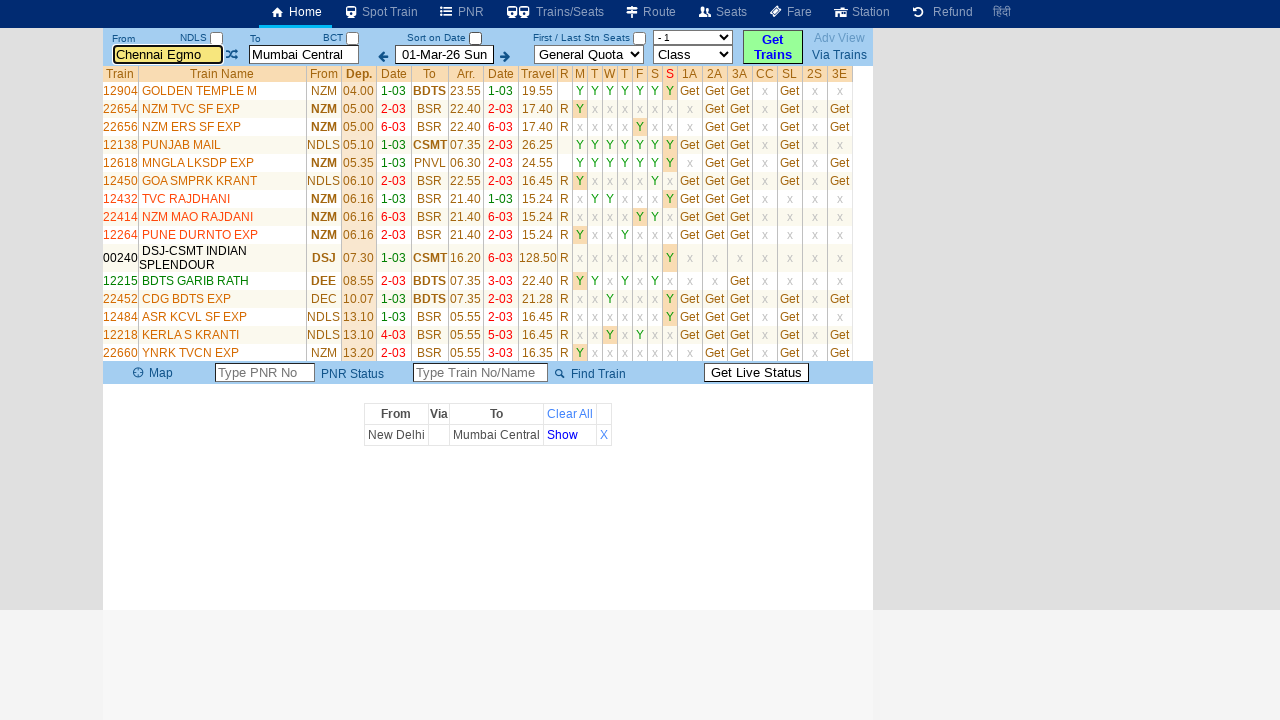

Pressed ArrowDown to navigate autocomplete suggestions
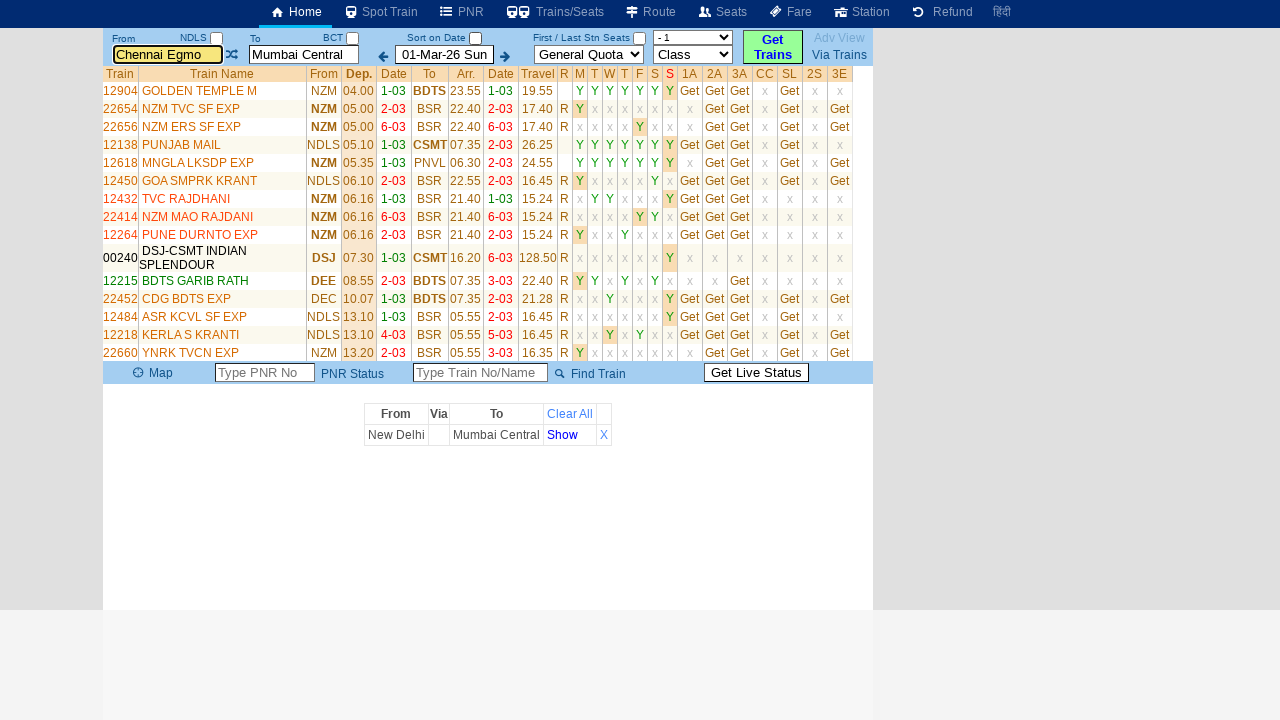

Pressed Enter to select 'Chennai Egmore' from autocomplete
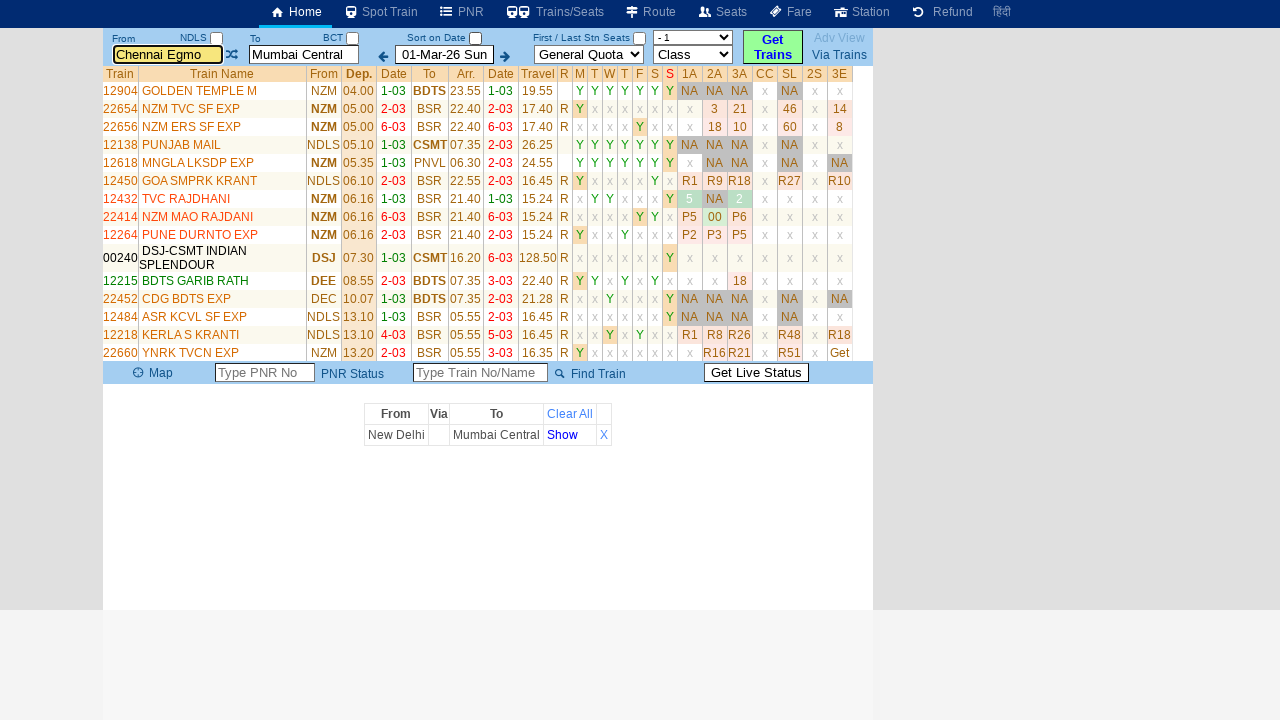

Waited 2000ms for autocomplete to process
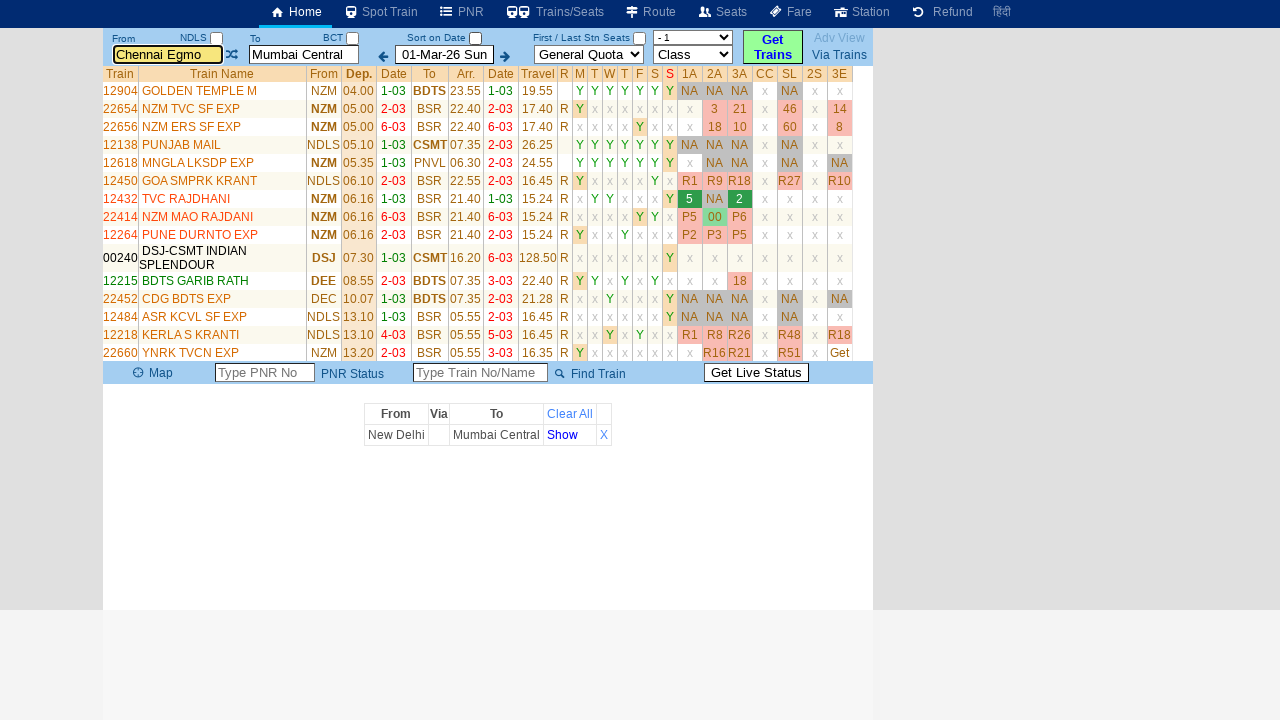

Cleared 'To' station field on input#txtStationTo
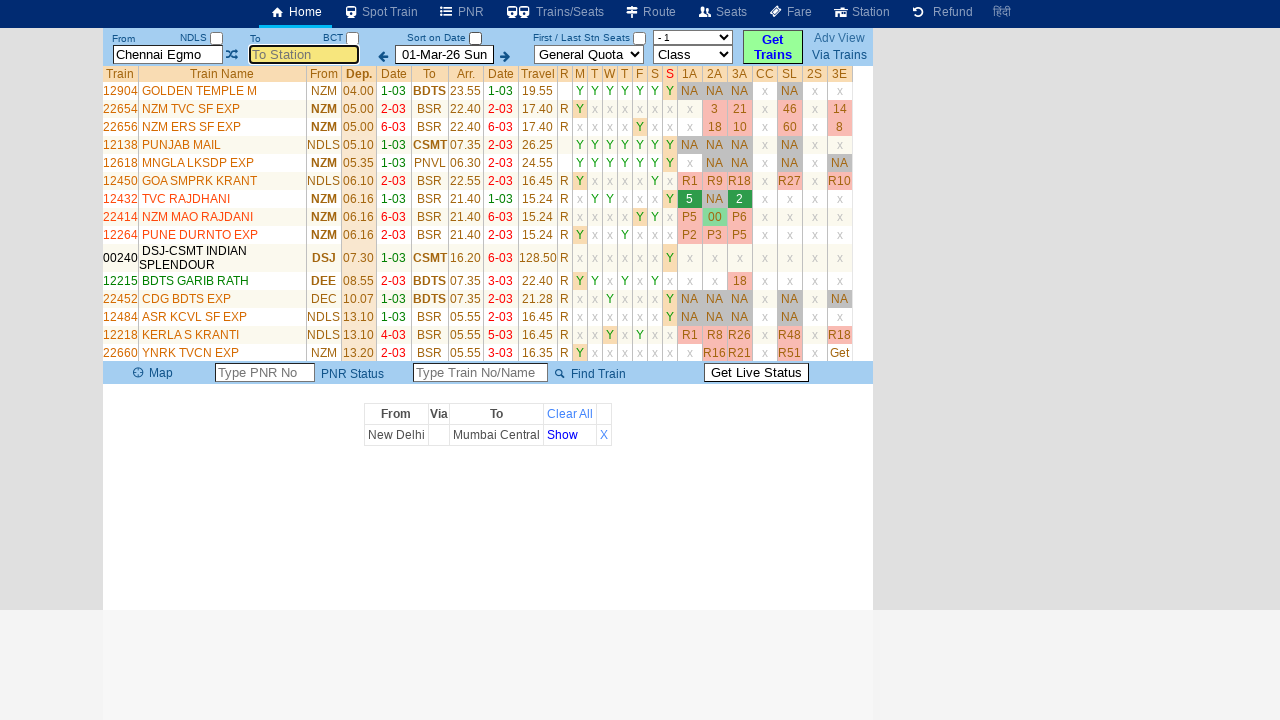

Filled 'To' station field with 'mdu' (Madurai) on input#txtStationTo
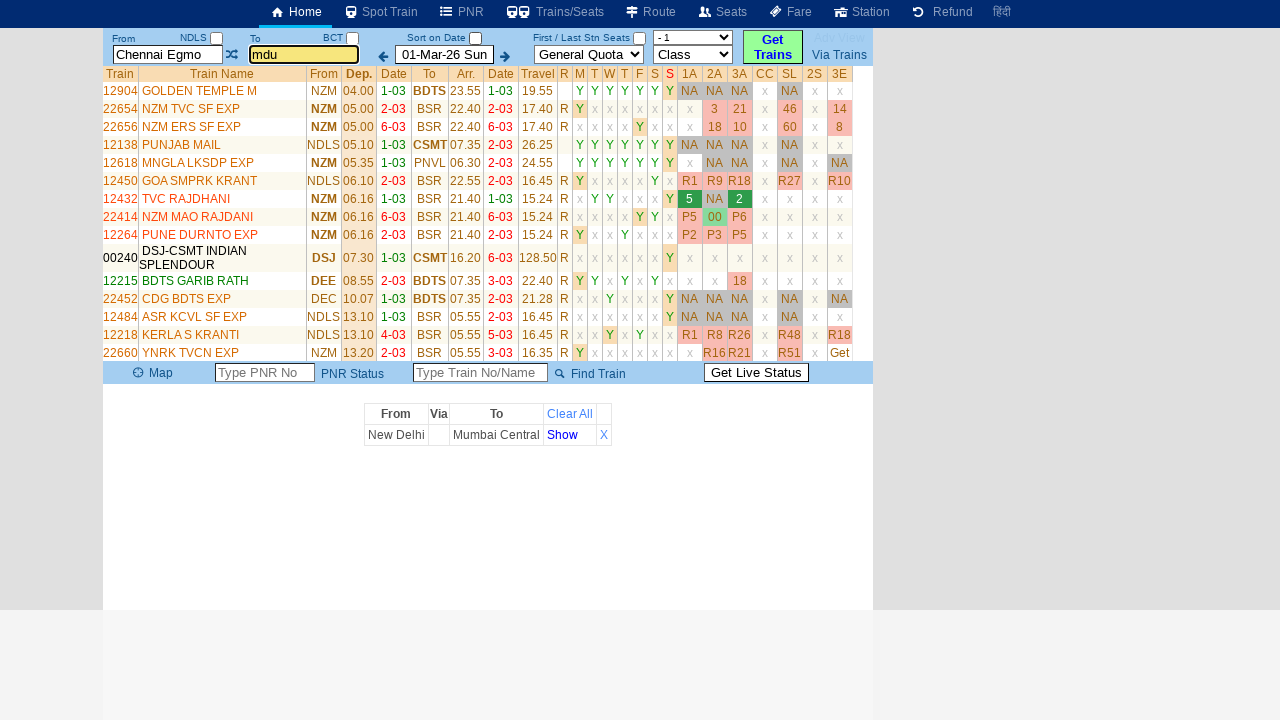

Pressed Enter to select destination station
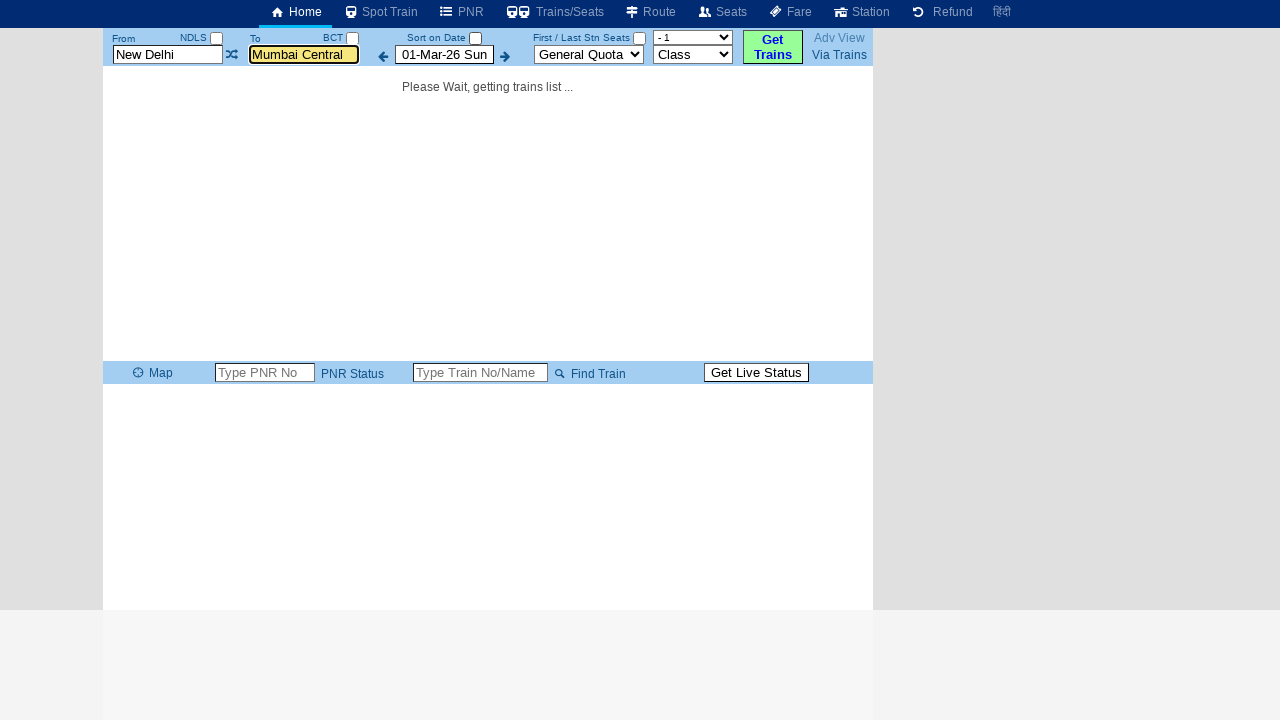

Waited 2000ms for search to complete
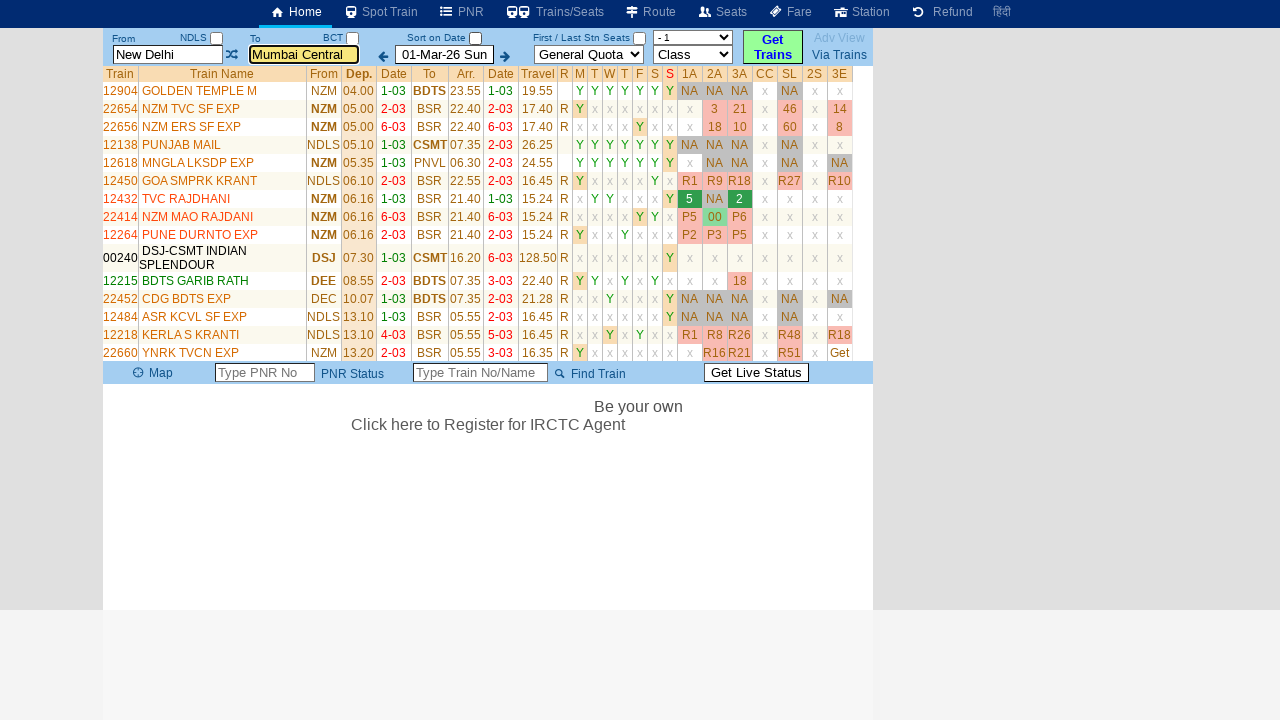

Train results table loaded and visible
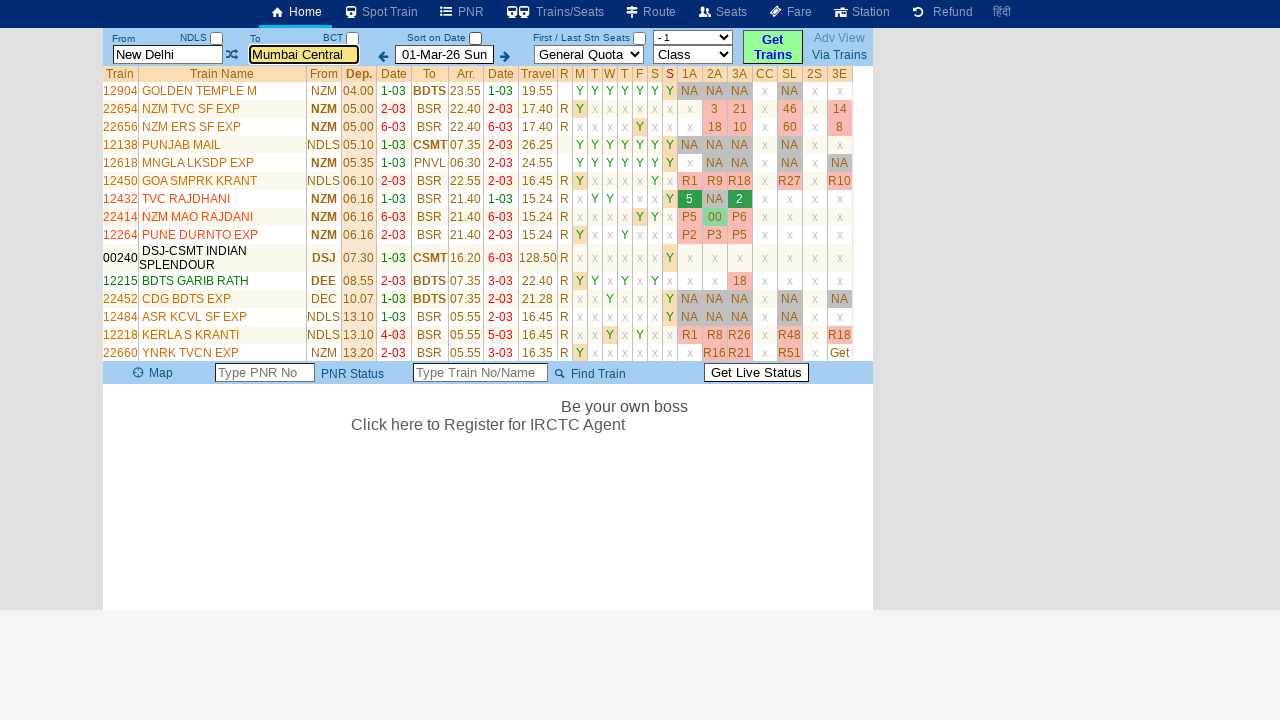

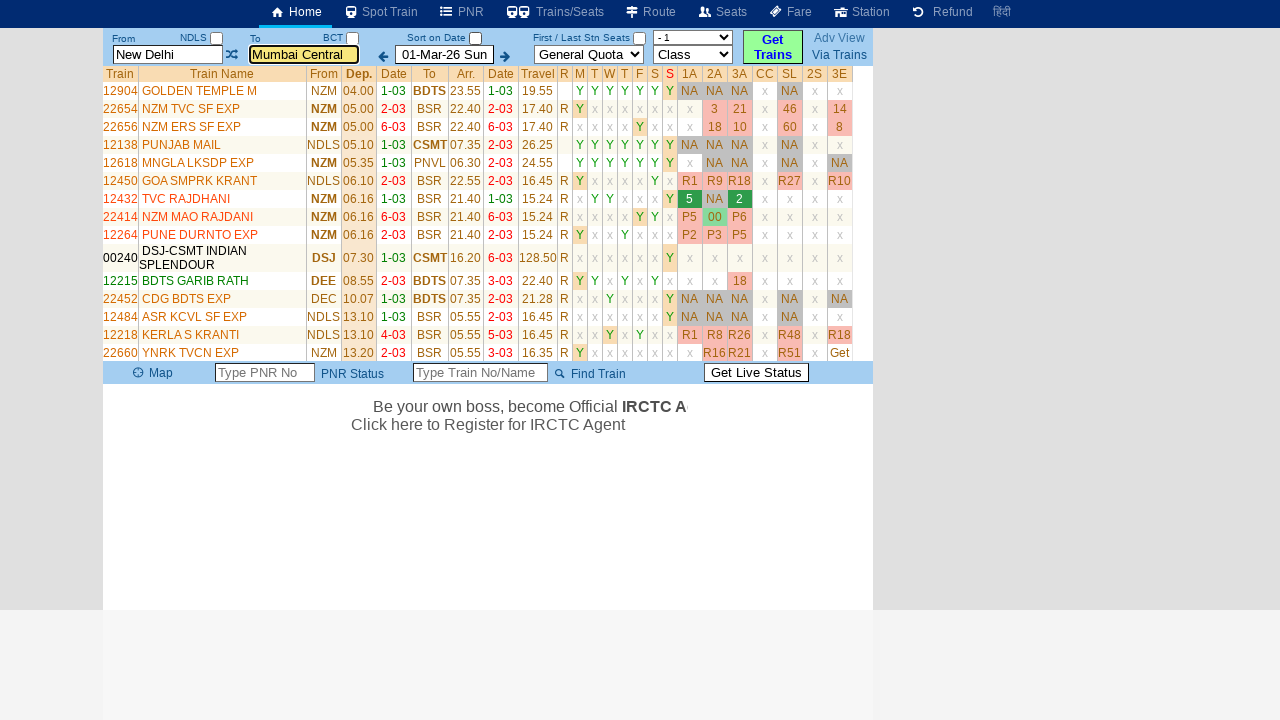